Clicks on the "Random calculator" link and verifies navigation to the calculator page.

Starting URL: https://bonigarcia.dev/selenium-webdriver-java/

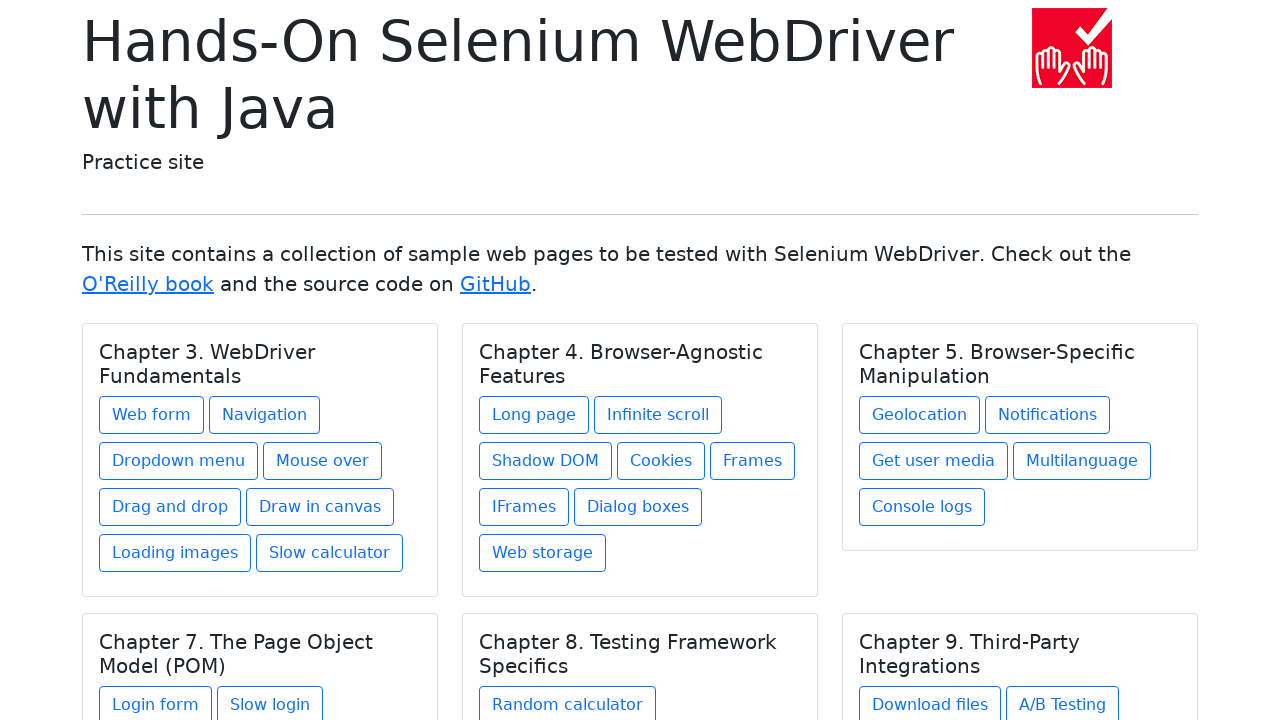

Clicked on the 'Random calculator' link at (568, 701) on xpath=//a[text()='Random calculator']
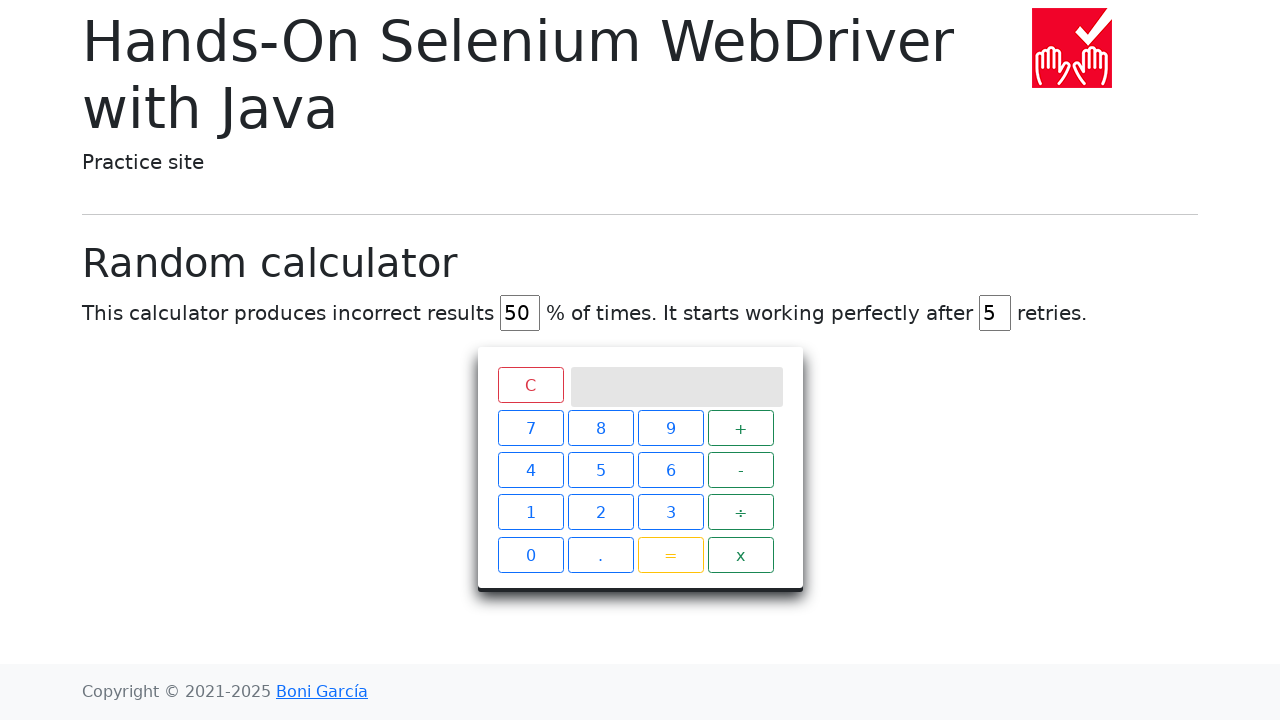

Calculator page title loaded successfully
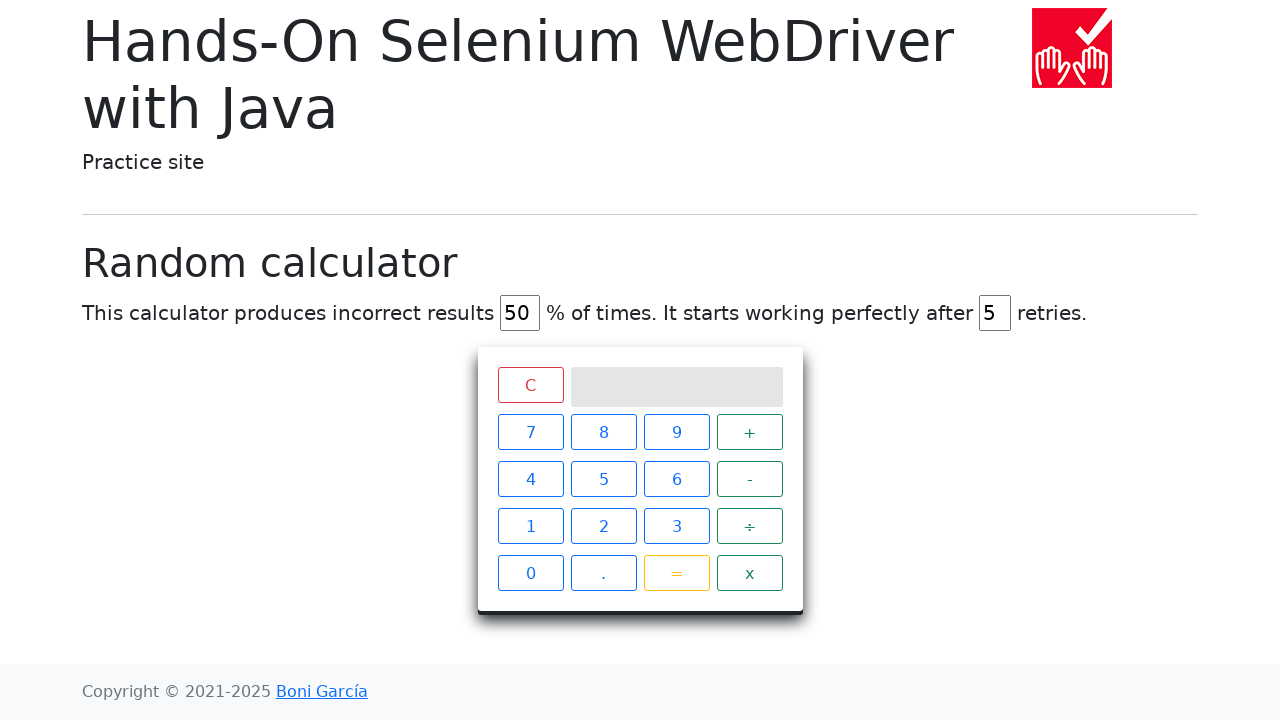

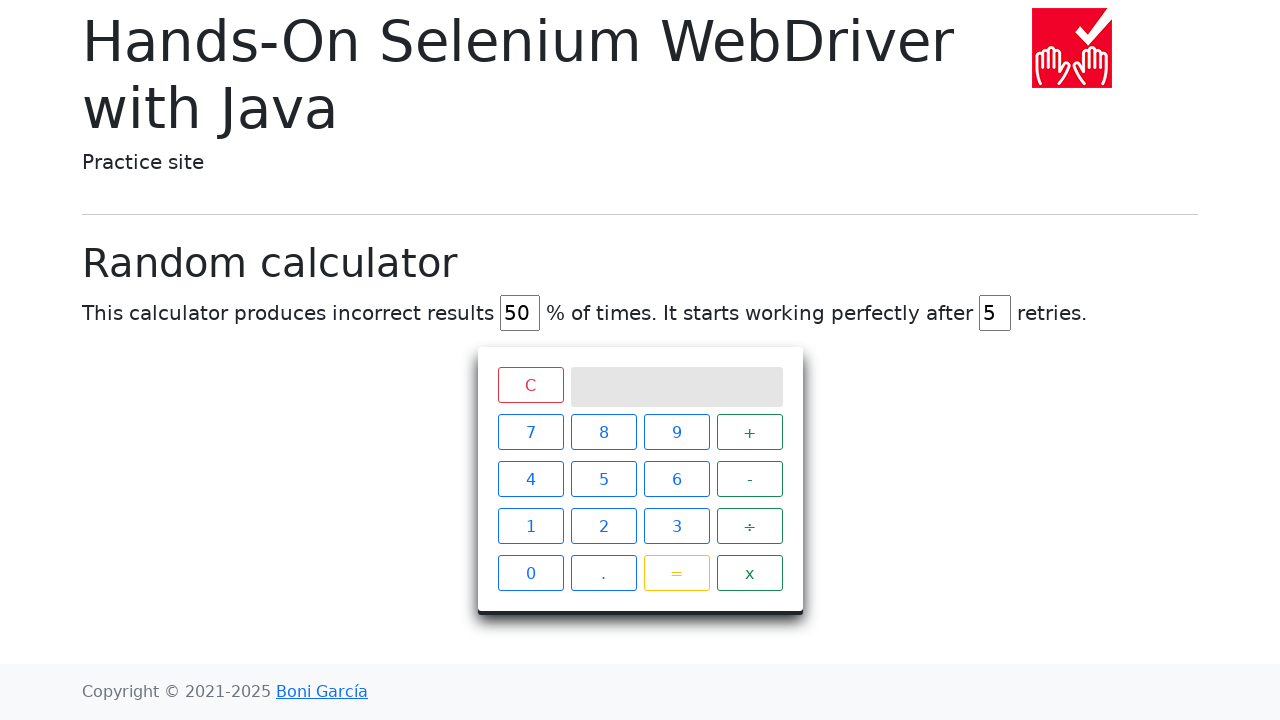